Verifies that the login button is displayed on the page

Starting URL: https://the-internet.herokuapp.com/

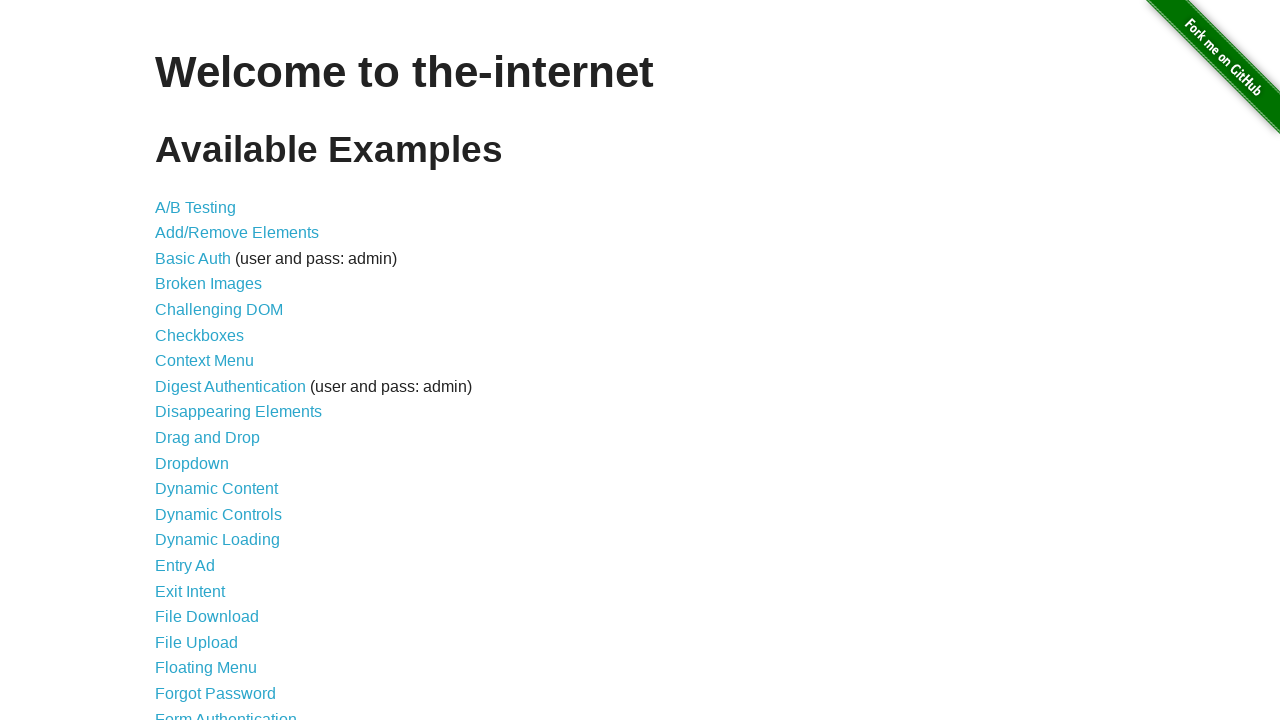

Clicked on Form Authentication link at (226, 712) on text=Form Authentication
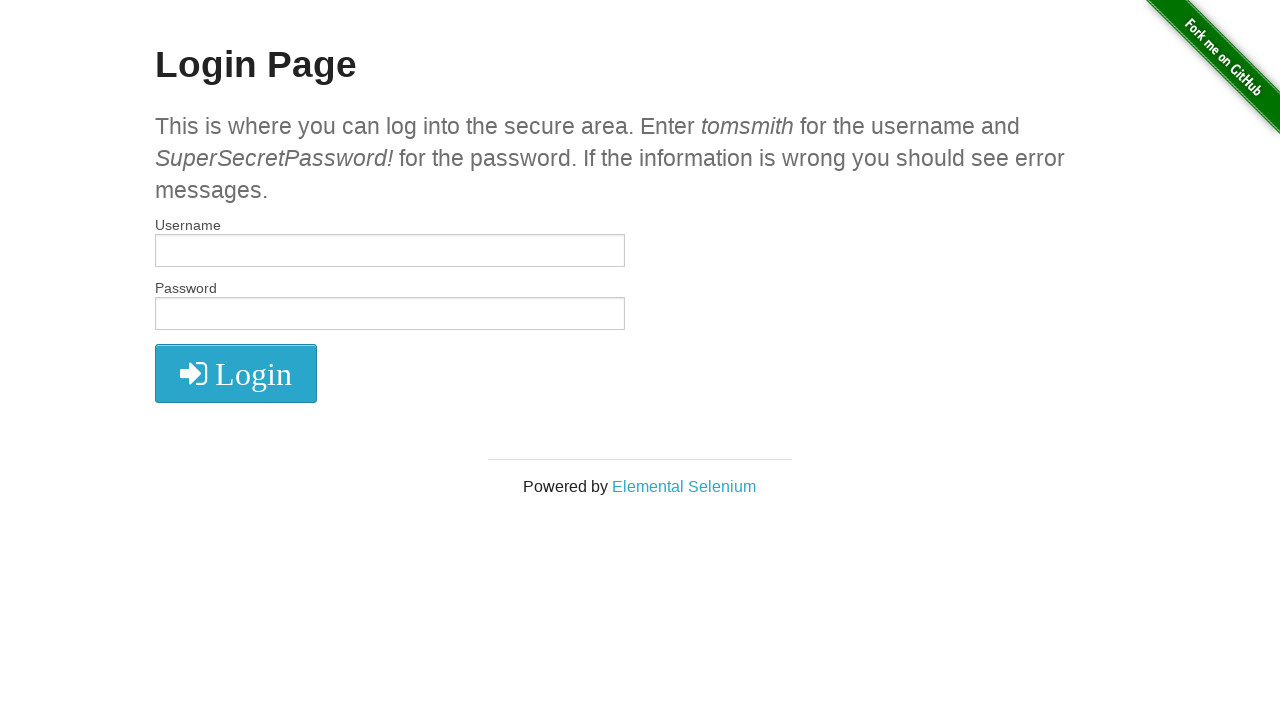

Located login button element
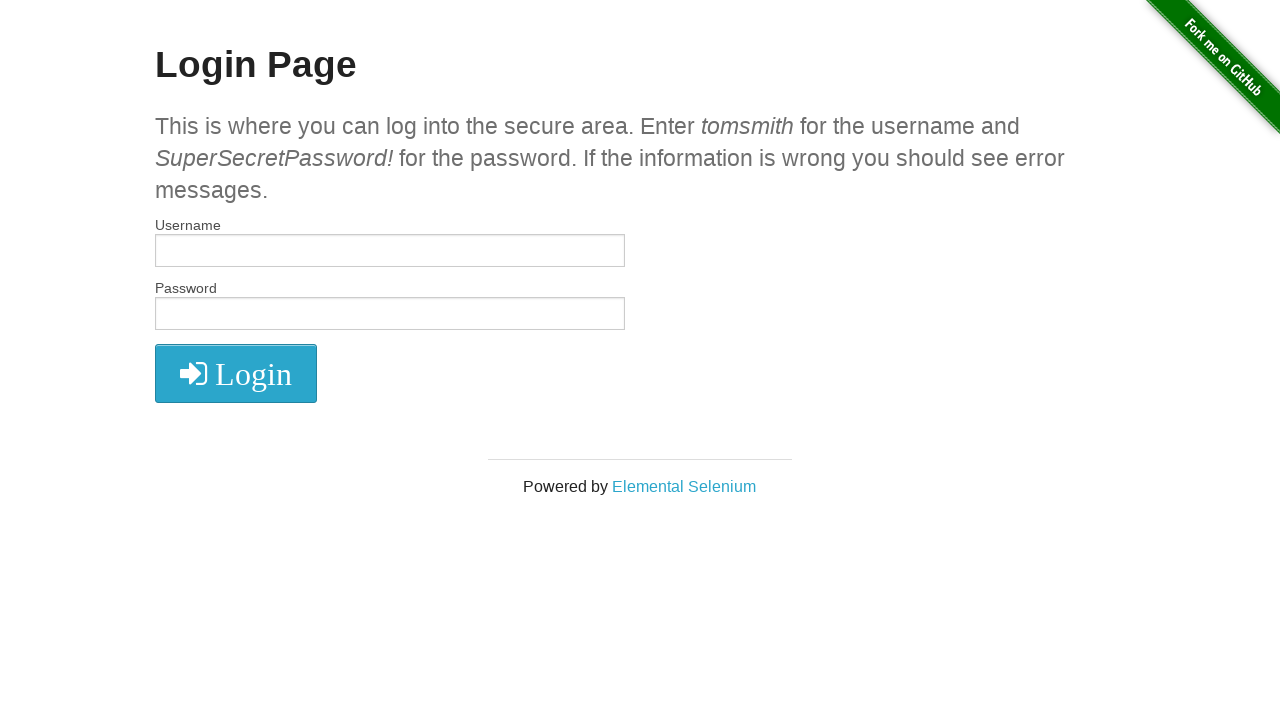

Verified that login button is displayed on the page
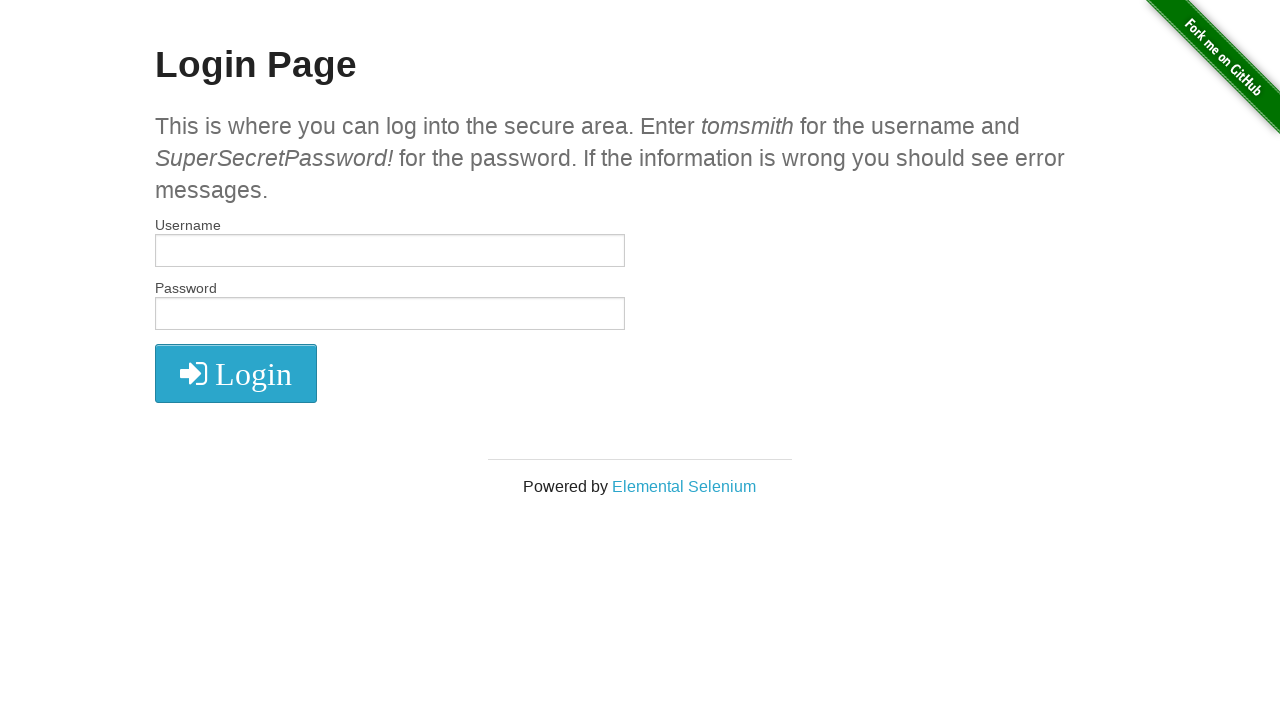

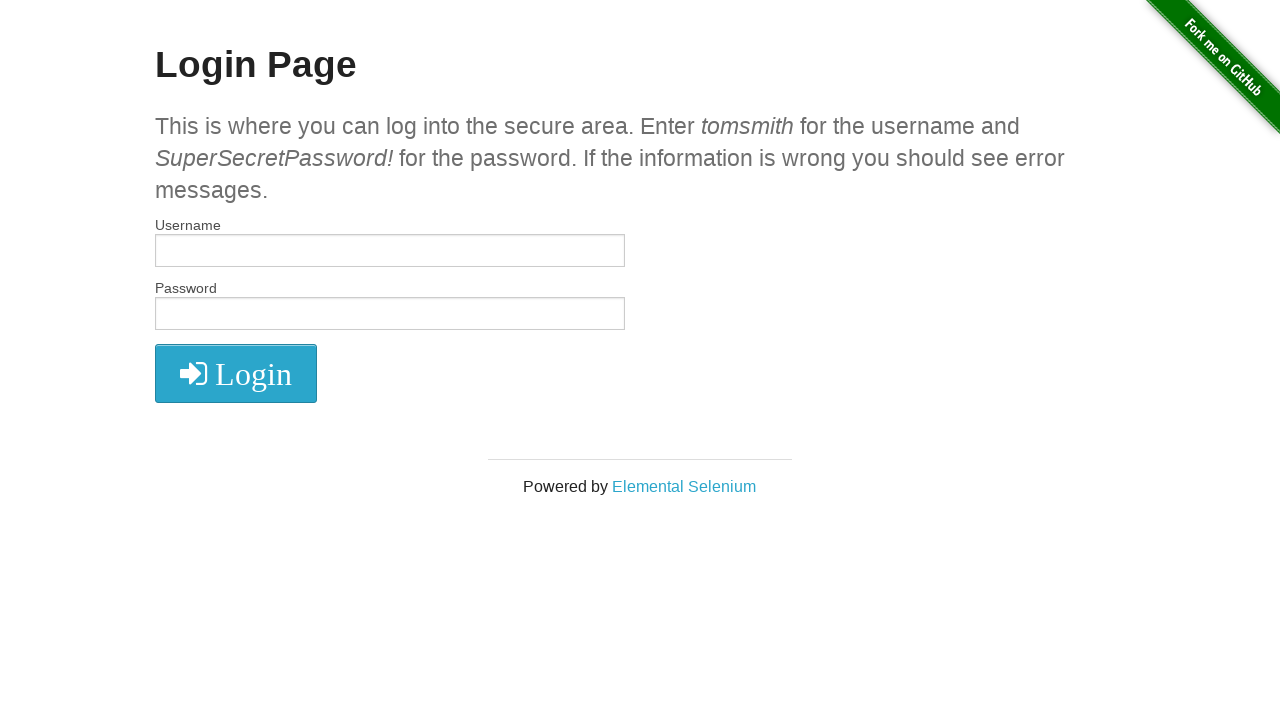